Navigates to a Shopify admin products page on GitHub Pages and waits for the page to load

Starting URL: https://dfhfgf.github.io/shopify-admin/#/products/all-products

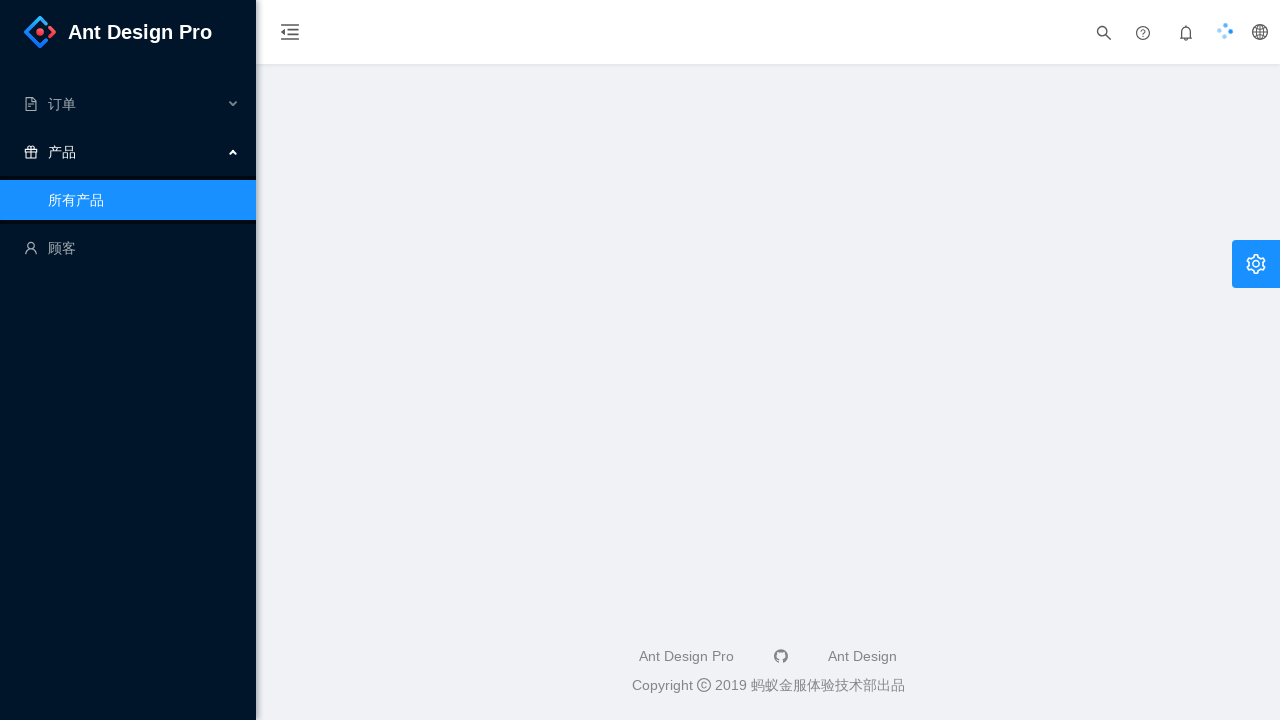

Waited for page to reach network idle state on Shopify admin products page
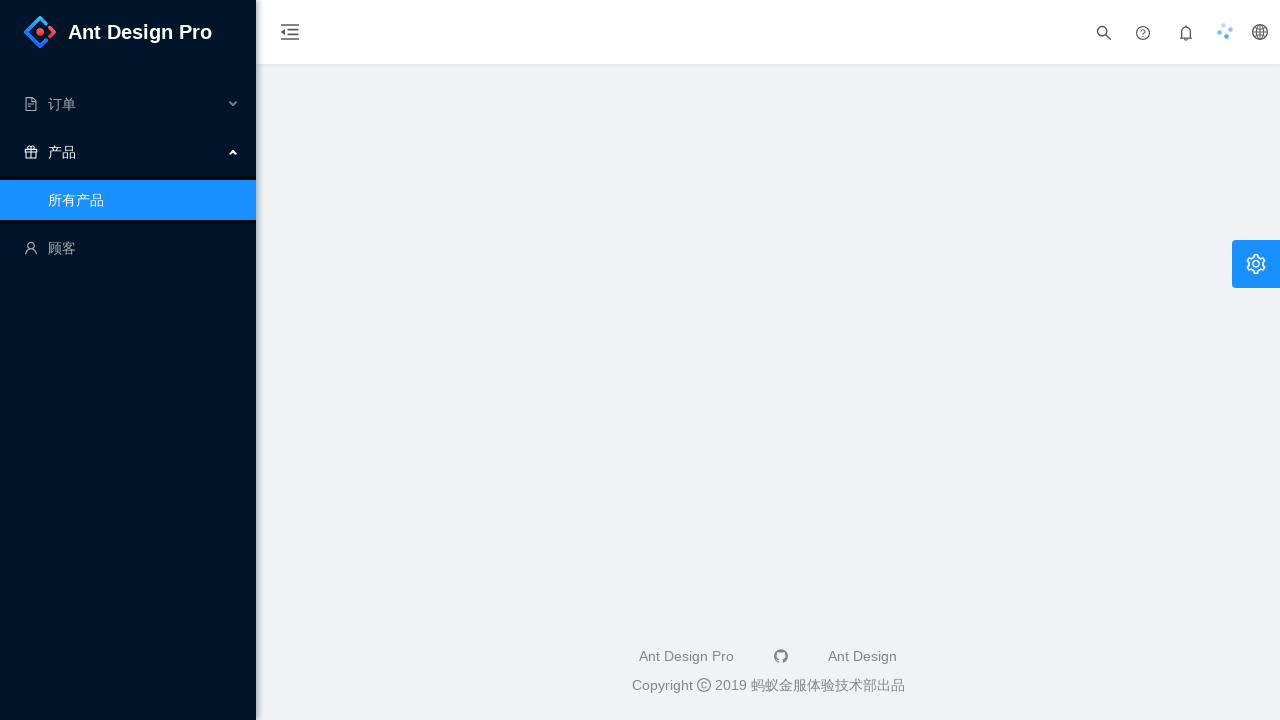

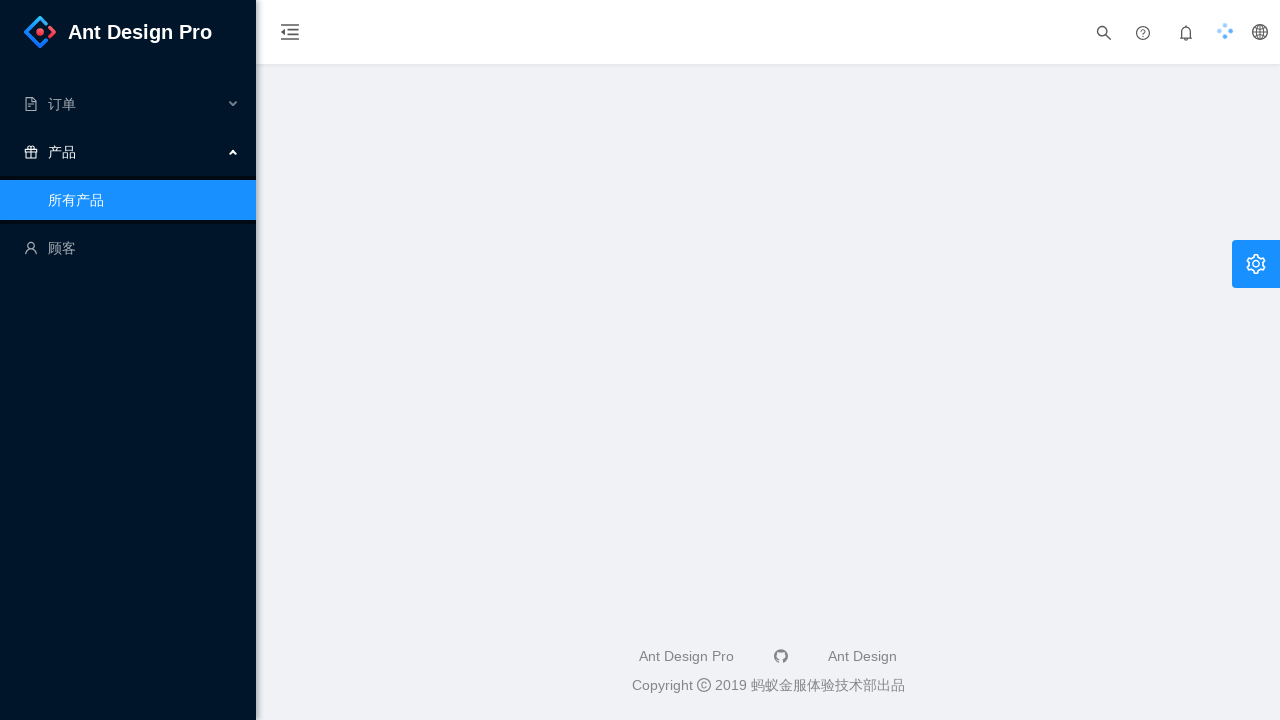